Tests window handle functionality by clicking a link that opens a new window, switching to the new window to verify its content, and then switching back to the original window to verify navigation works correctly.

Starting URL: https://the-internet.herokuapp.com/windows

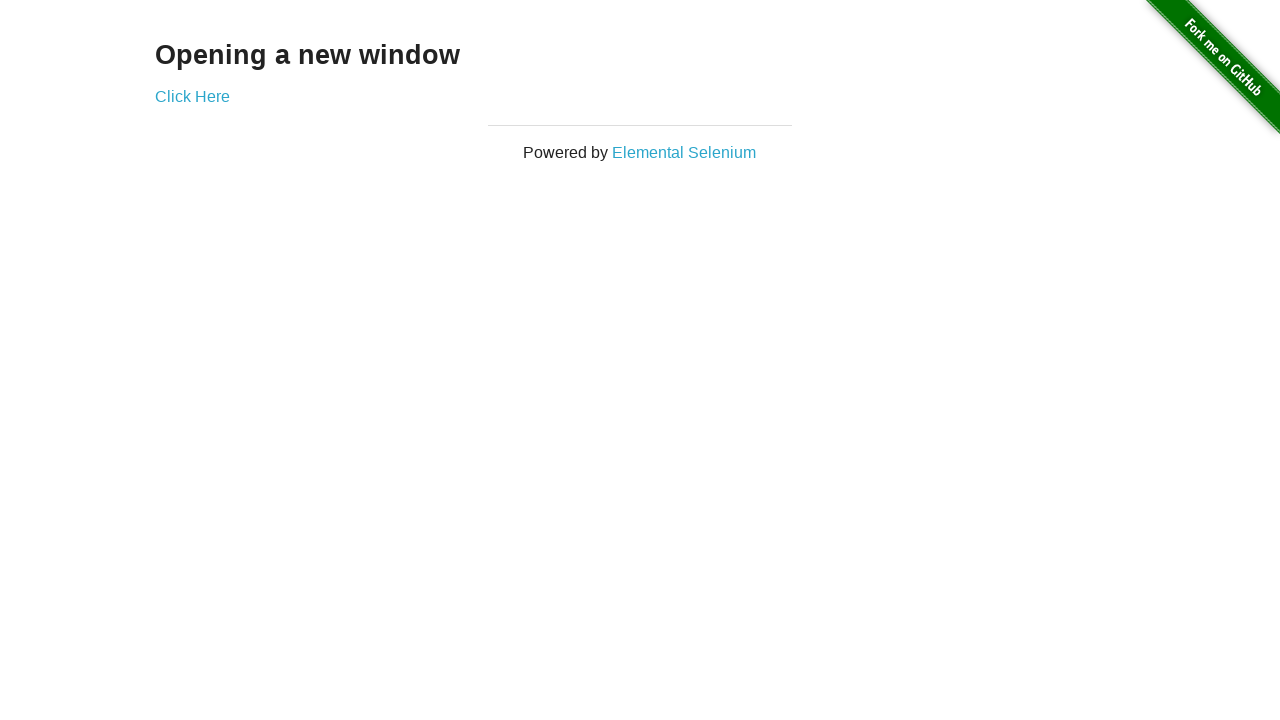

Located h3 heading element
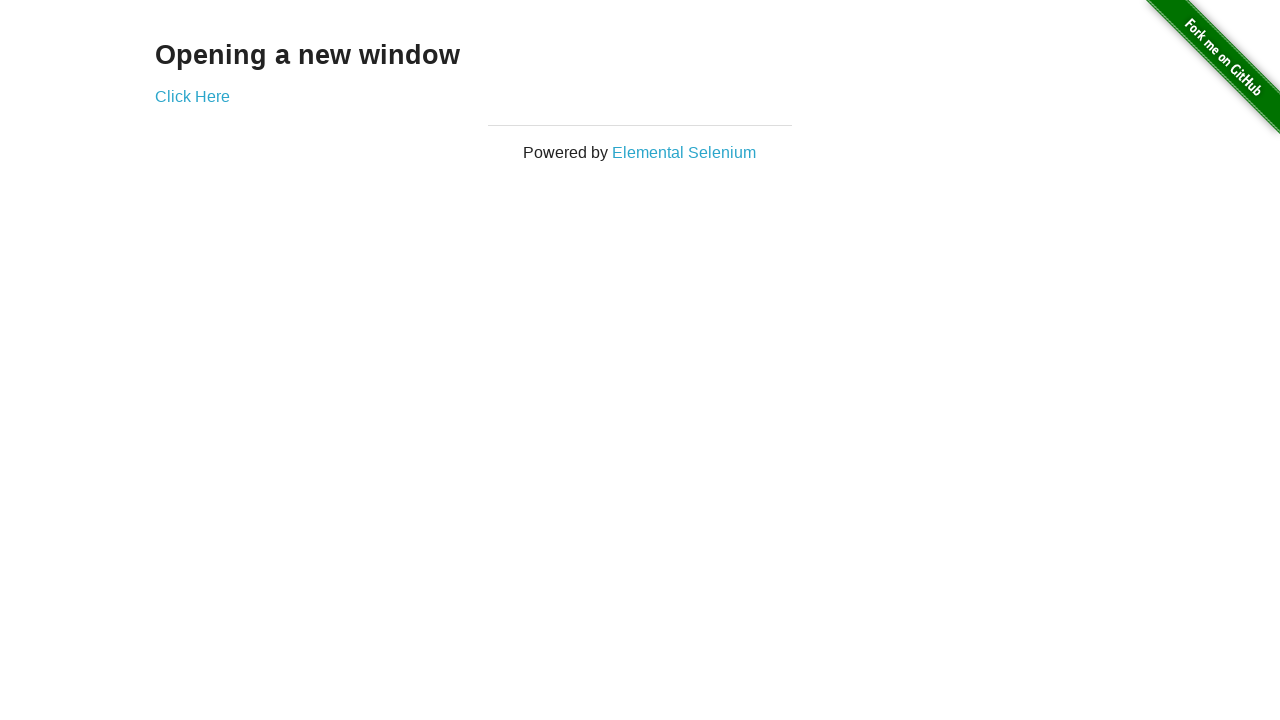

Verified heading text is 'Opening a new window'
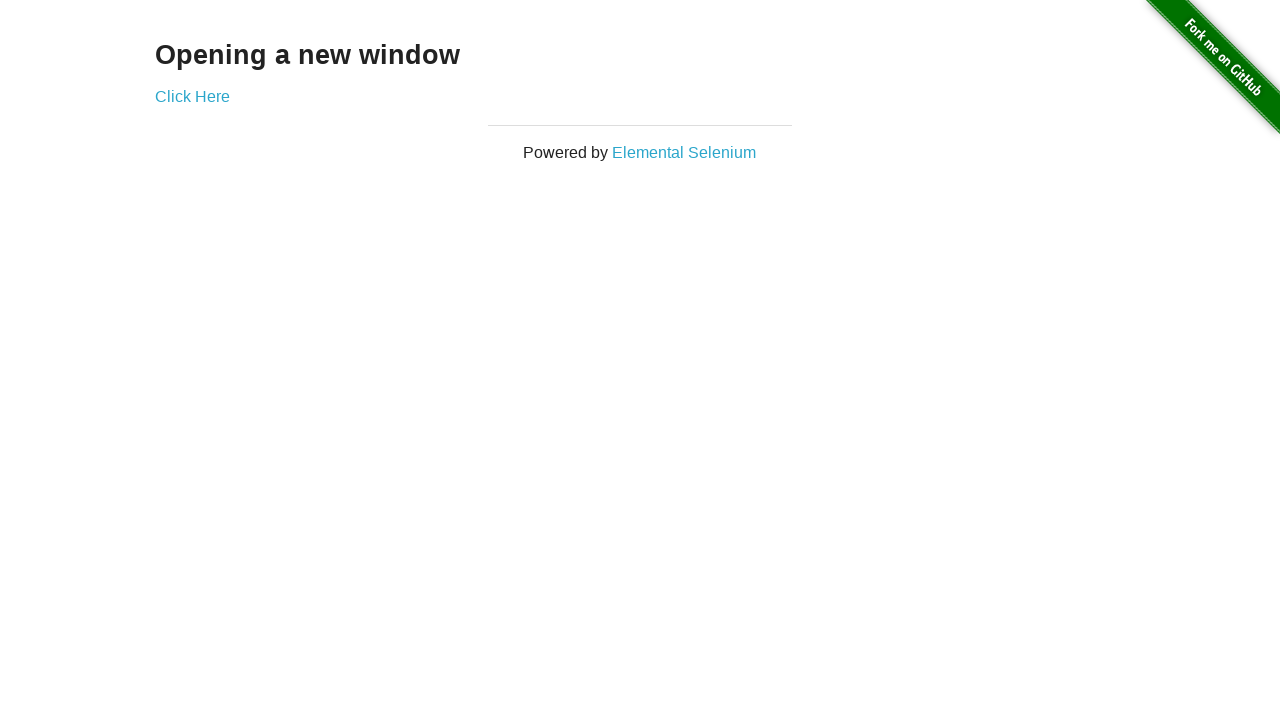

Verified page title is 'The Internet'
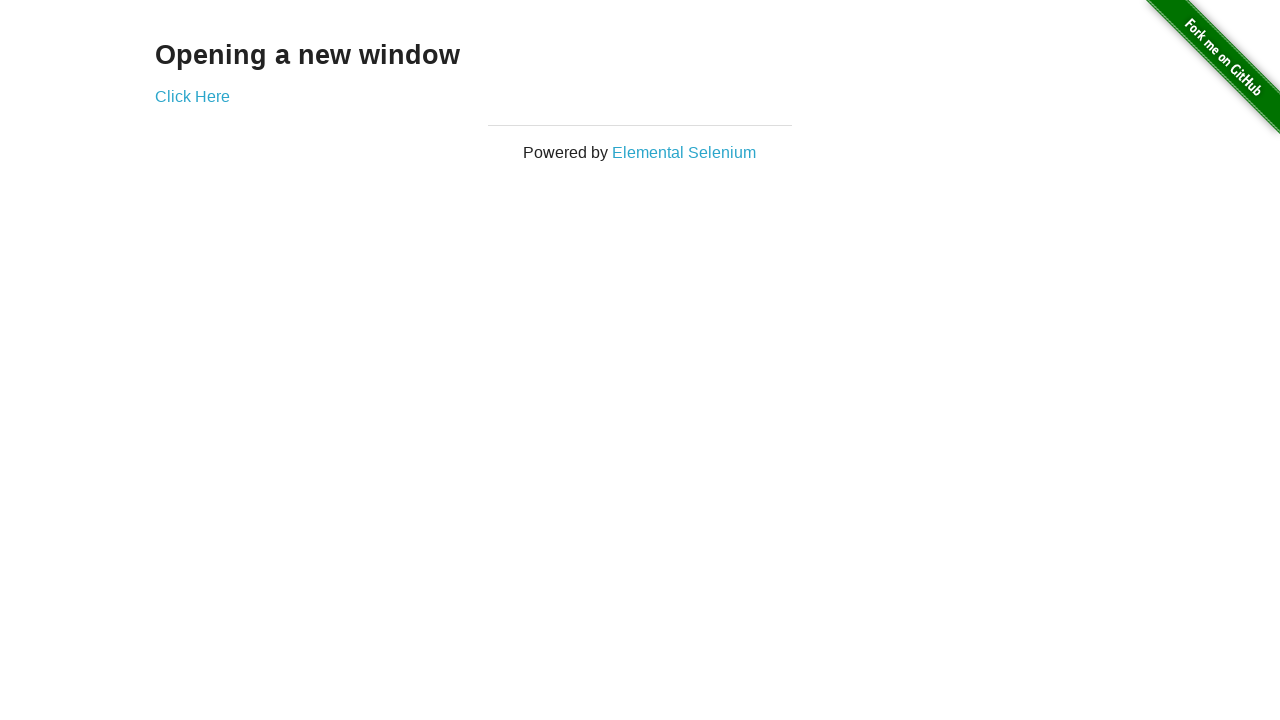

Clicked 'Click Here' link to open new window at (192, 96) on a:text('Click Here')
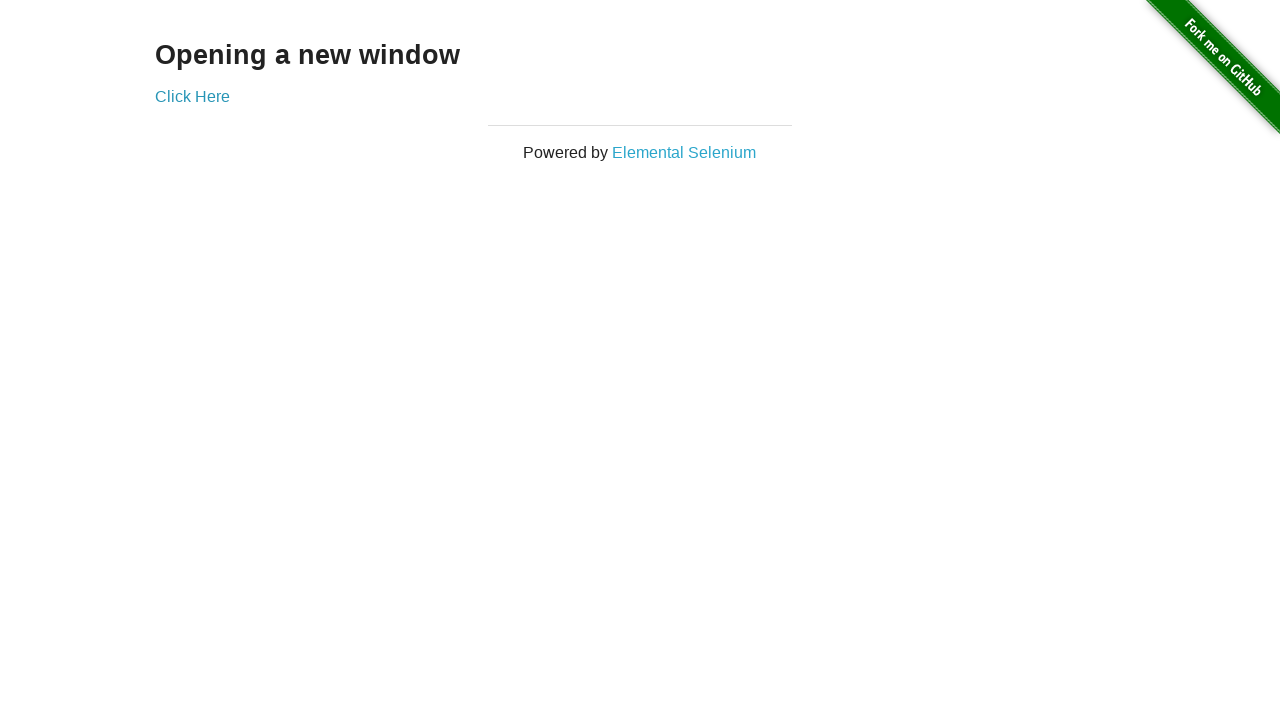

Obtained new page/window reference
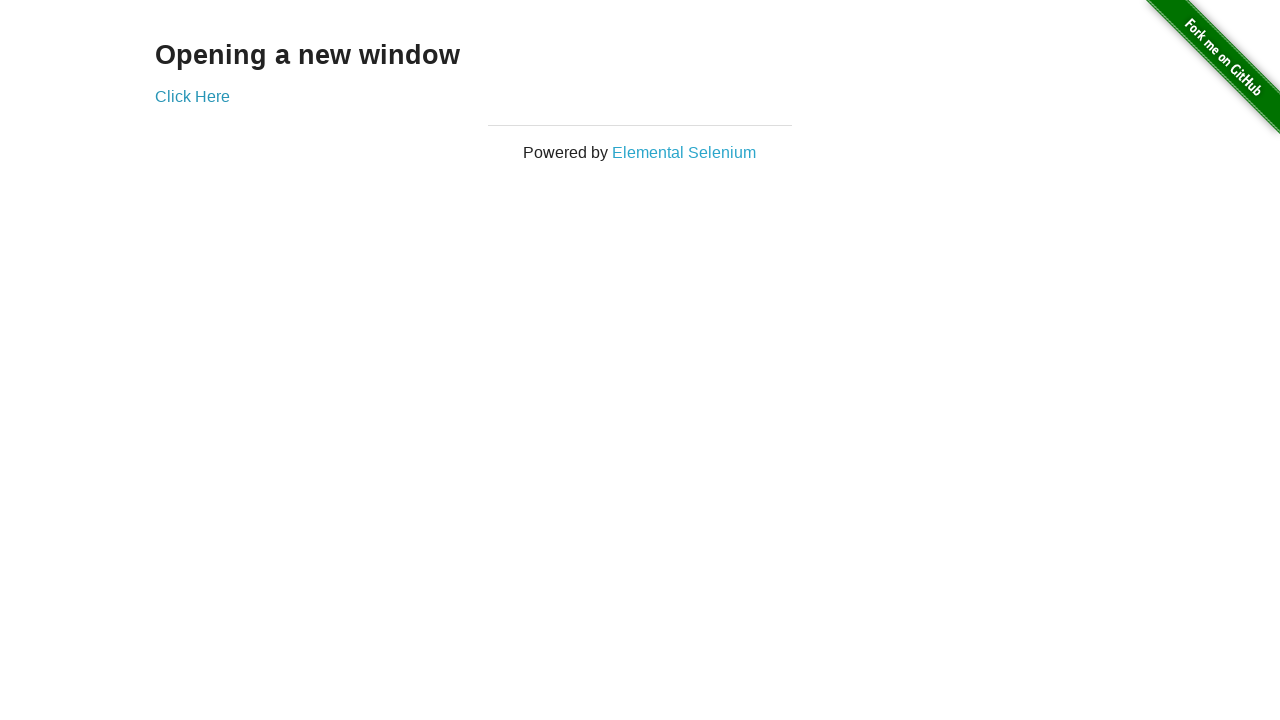

New window finished loading
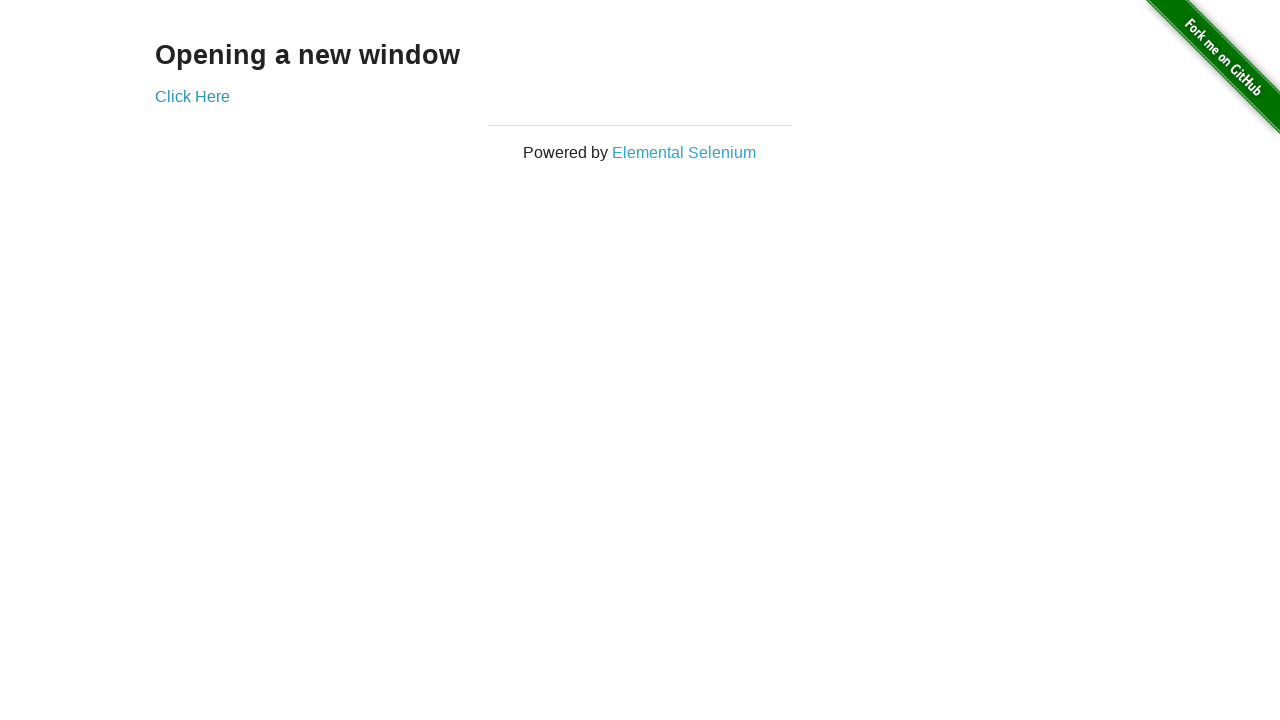

Verified new window title is 'New Window'
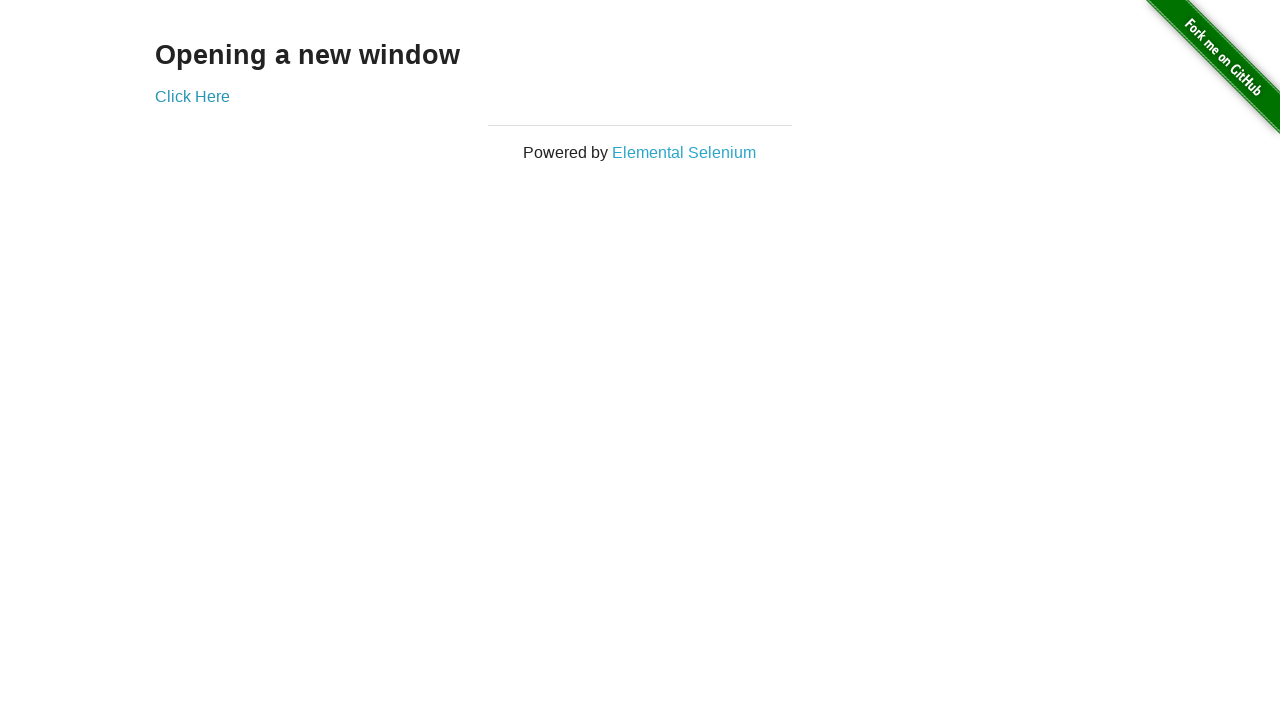

Located h3 heading element in new window
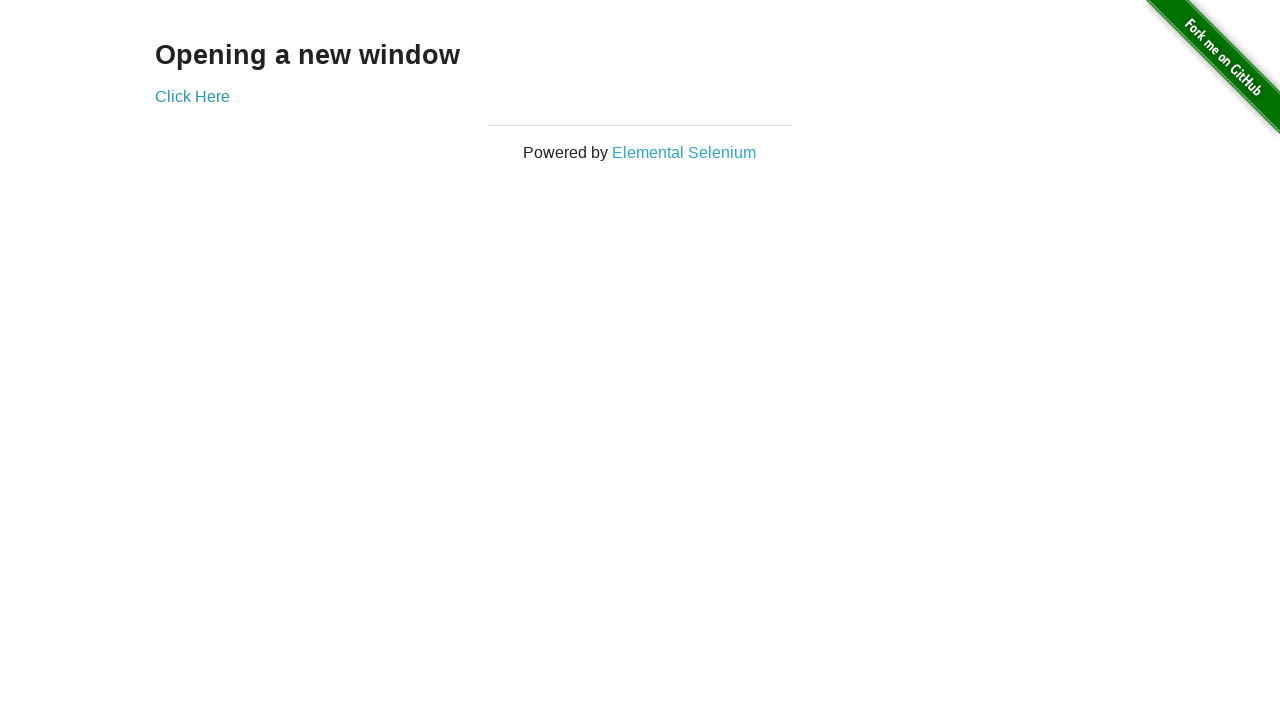

Verified new window heading text is 'New Window'
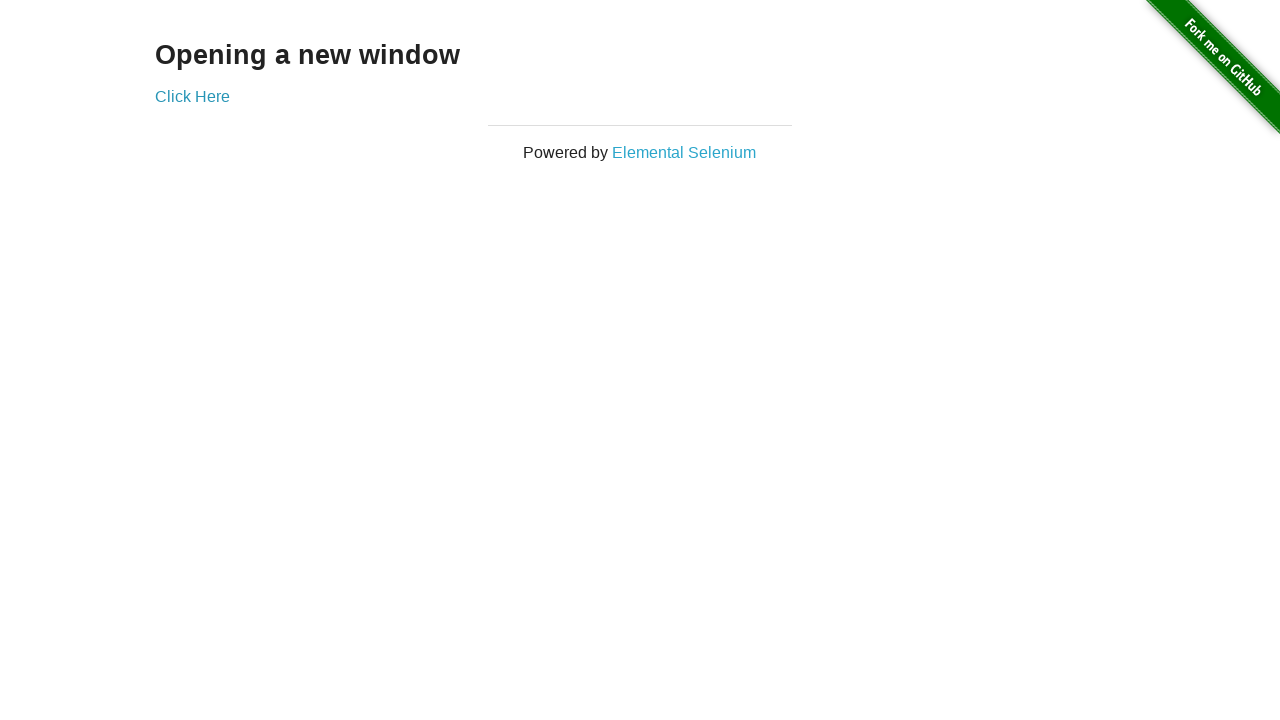

Switched back to original window
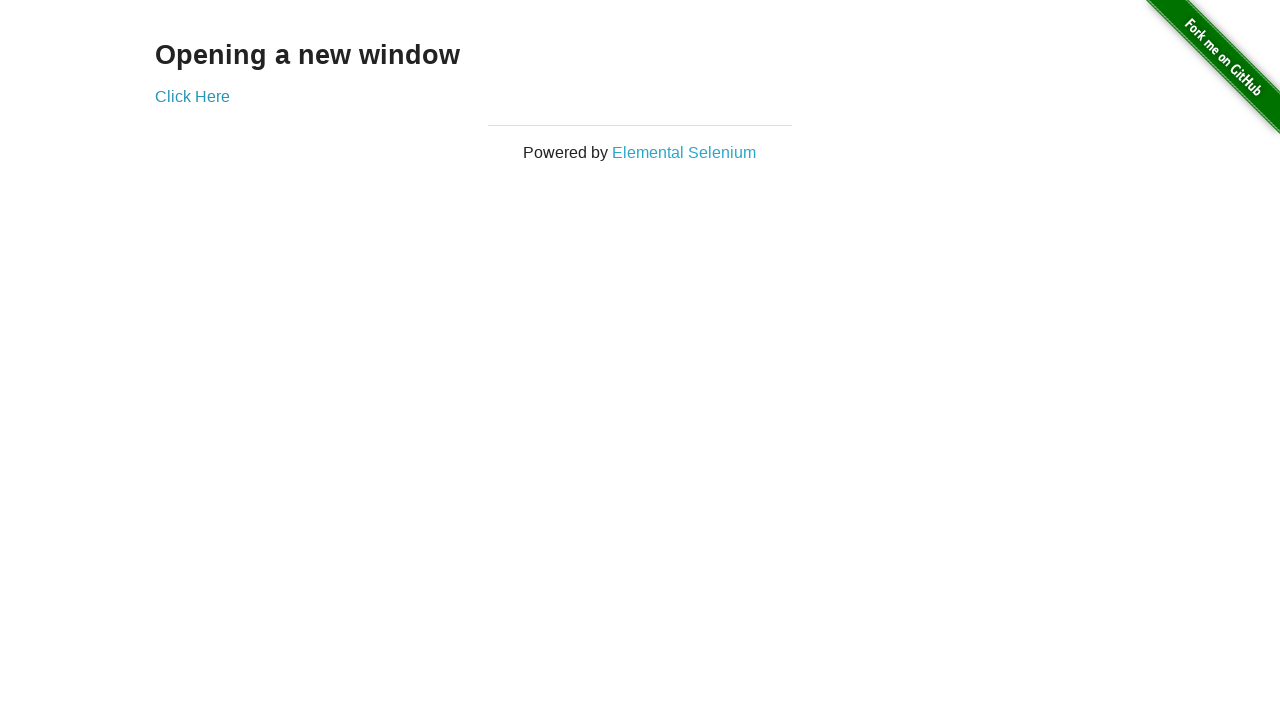

Verified original window title is 'The Internet'
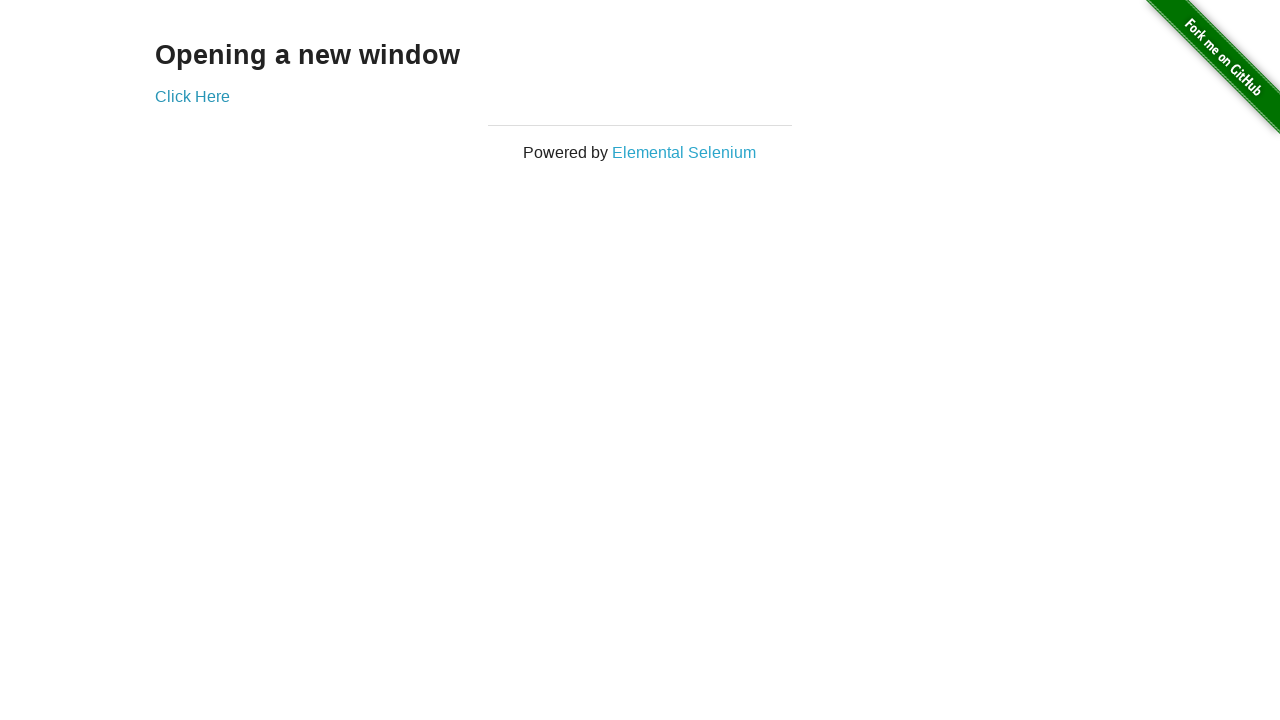

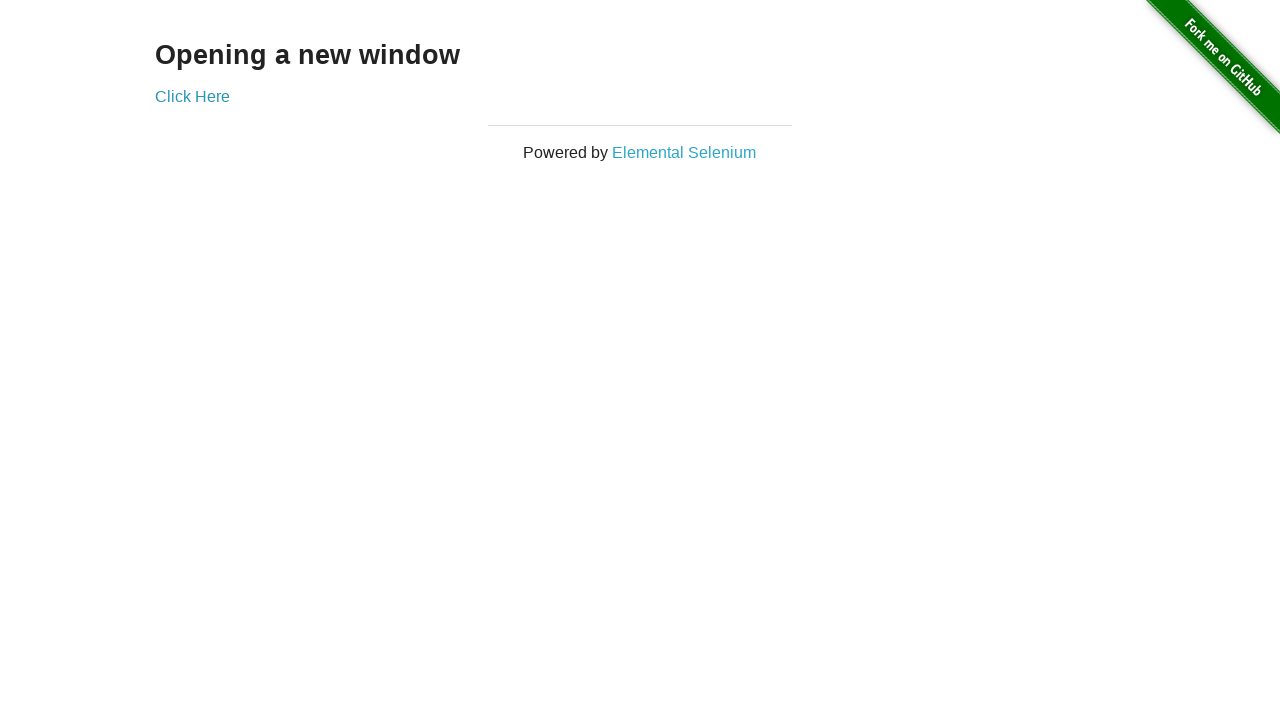